Tests the forgot password functionality by clicking the forgot password link, filling out the reset form with name, email, and phone number, and verifying the success message appears

Starting URL: https://rahulshettyacademy.com/locatorspractice/

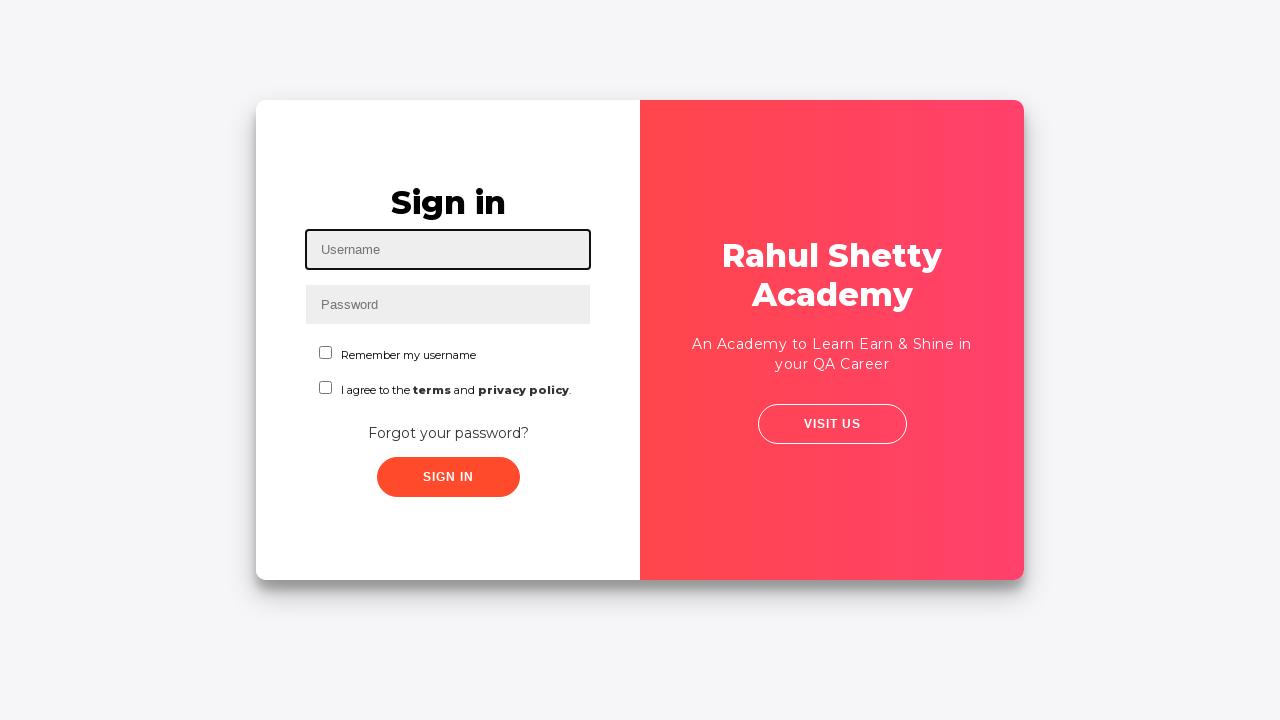

Clicked 'Forgot your password?' link at (448, 433) on text=Forgot your password?
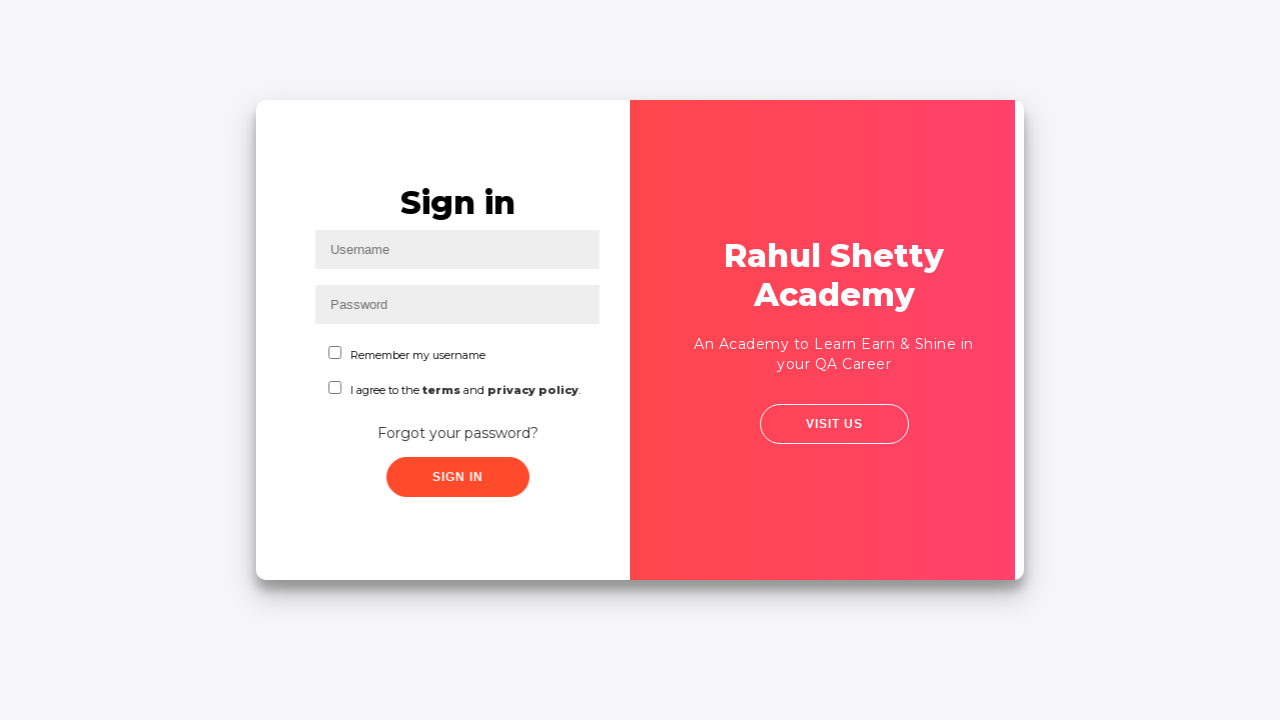

Filled Name field with 'Chicken' on input[placeholder='Name']
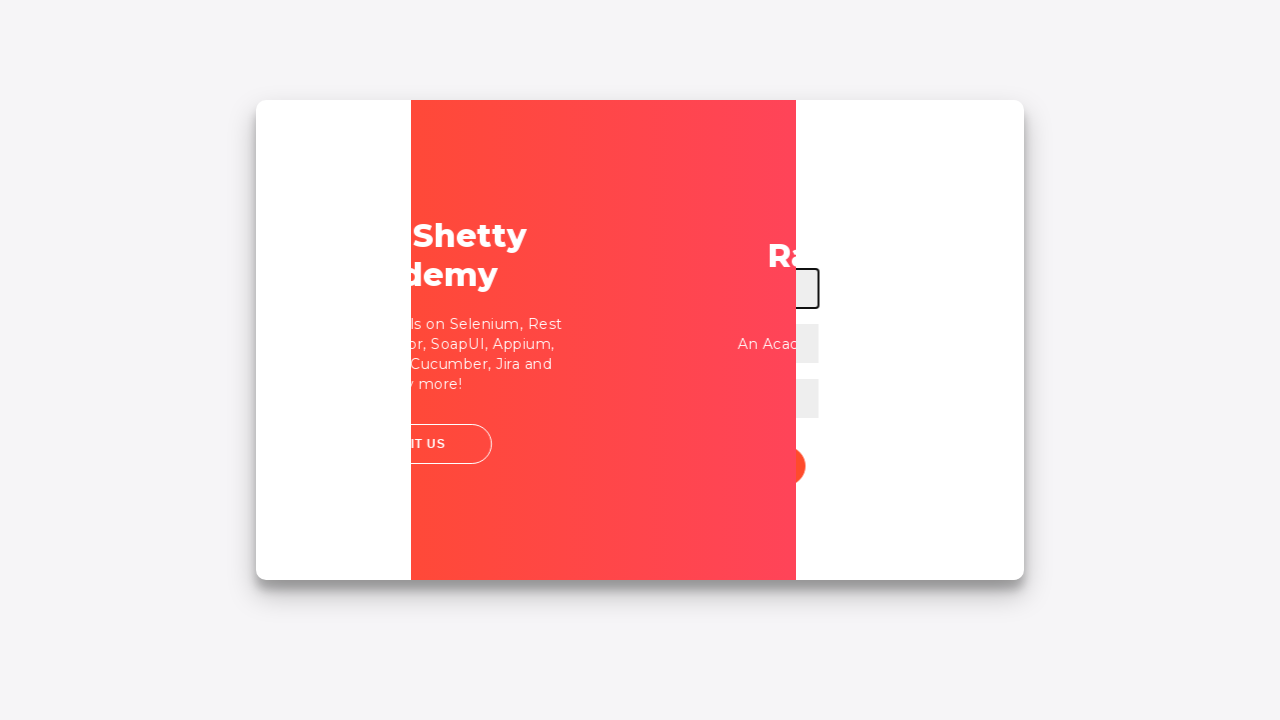

Filled Email field with 'Egg@email.com' on input[placeholder='Email']
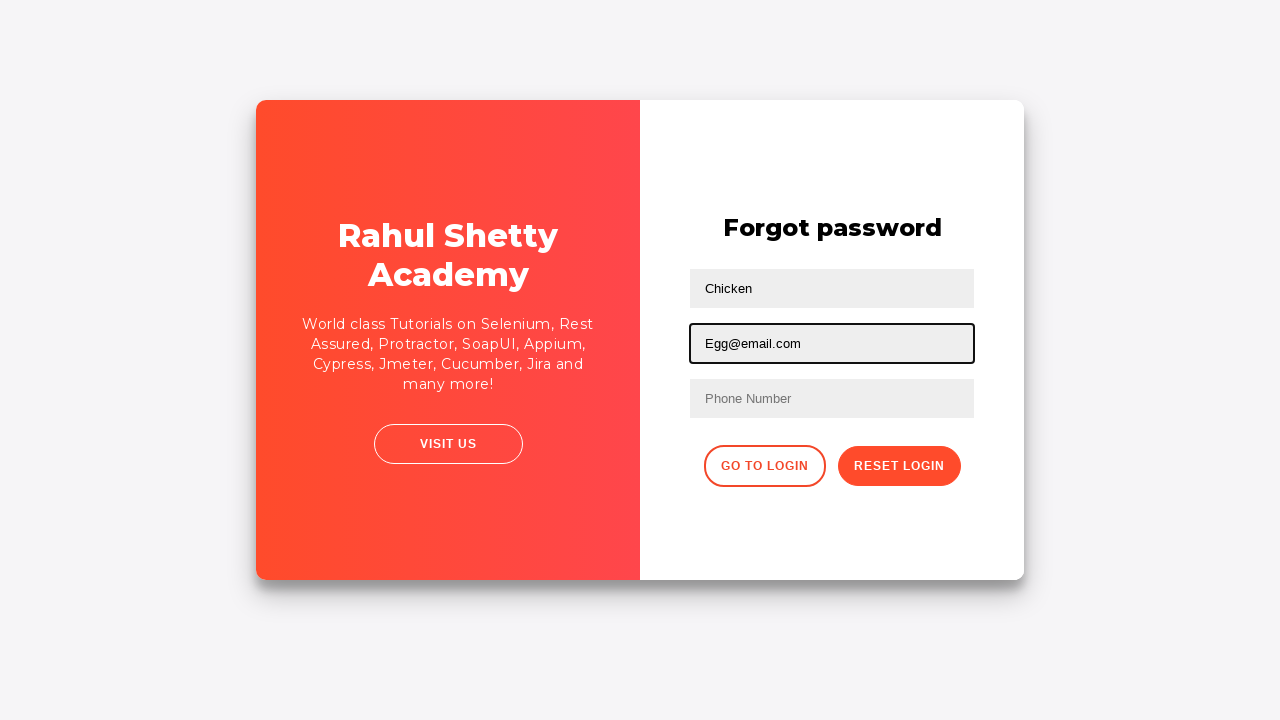

Filled Phone Number field with '1234' on input[placeholder='Phone Number']
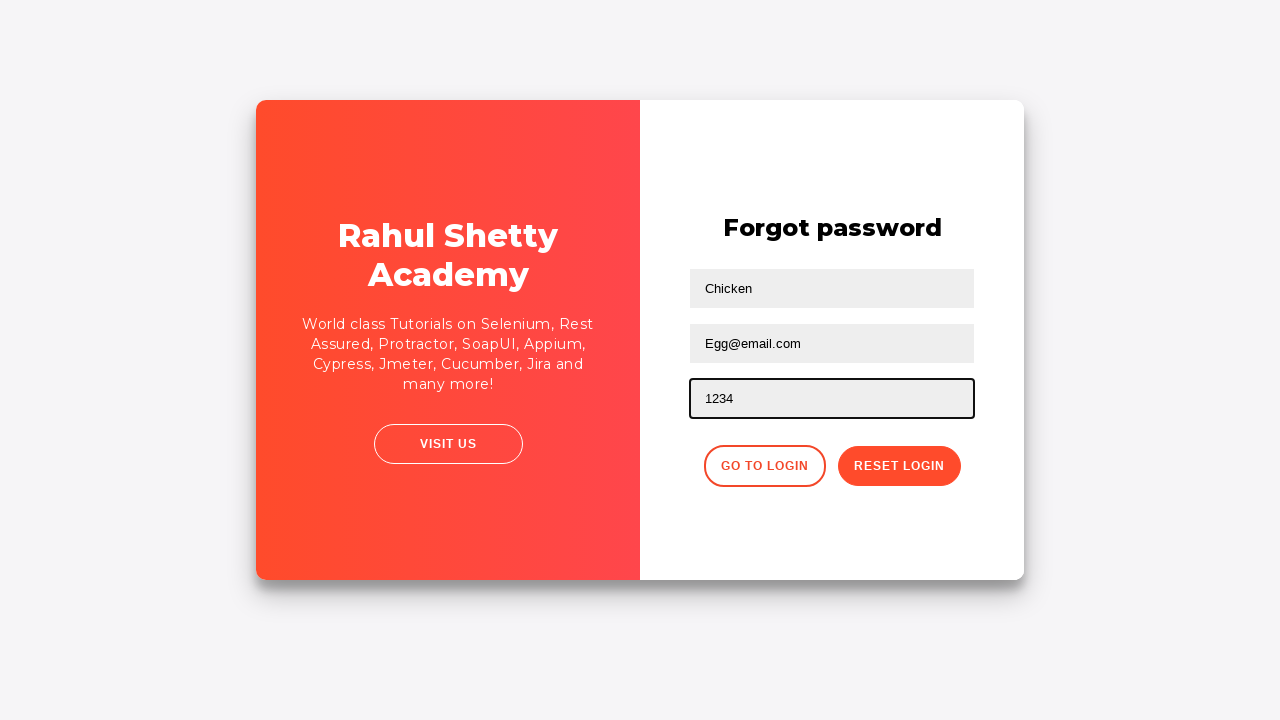

Clicked Reset Password button at (899, 466) on button.reset-pwd-btn
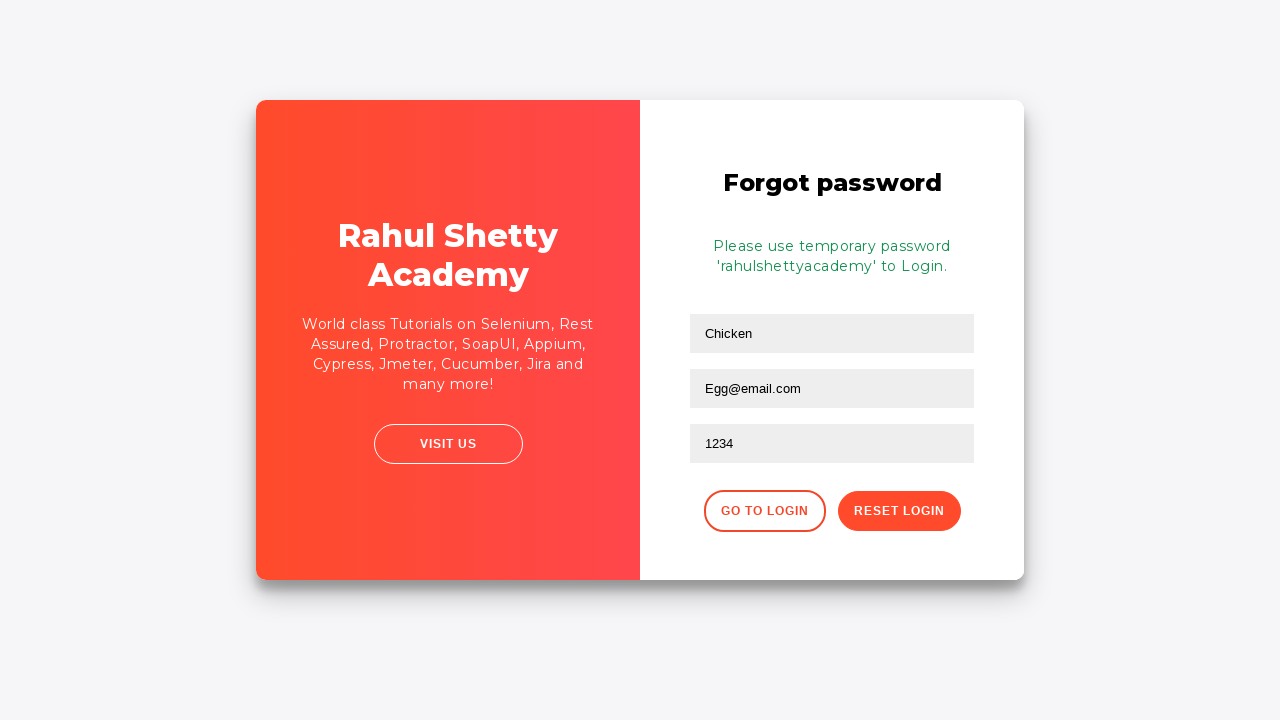

Success message appeared - password reset completed
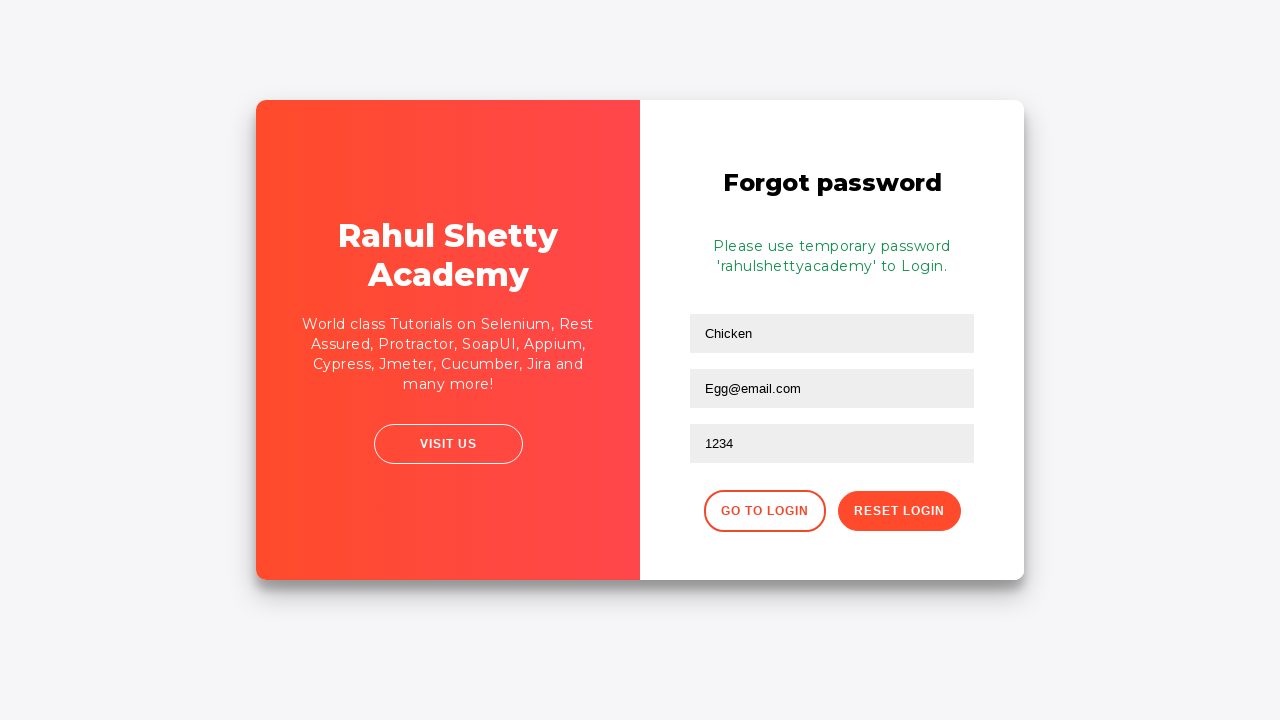

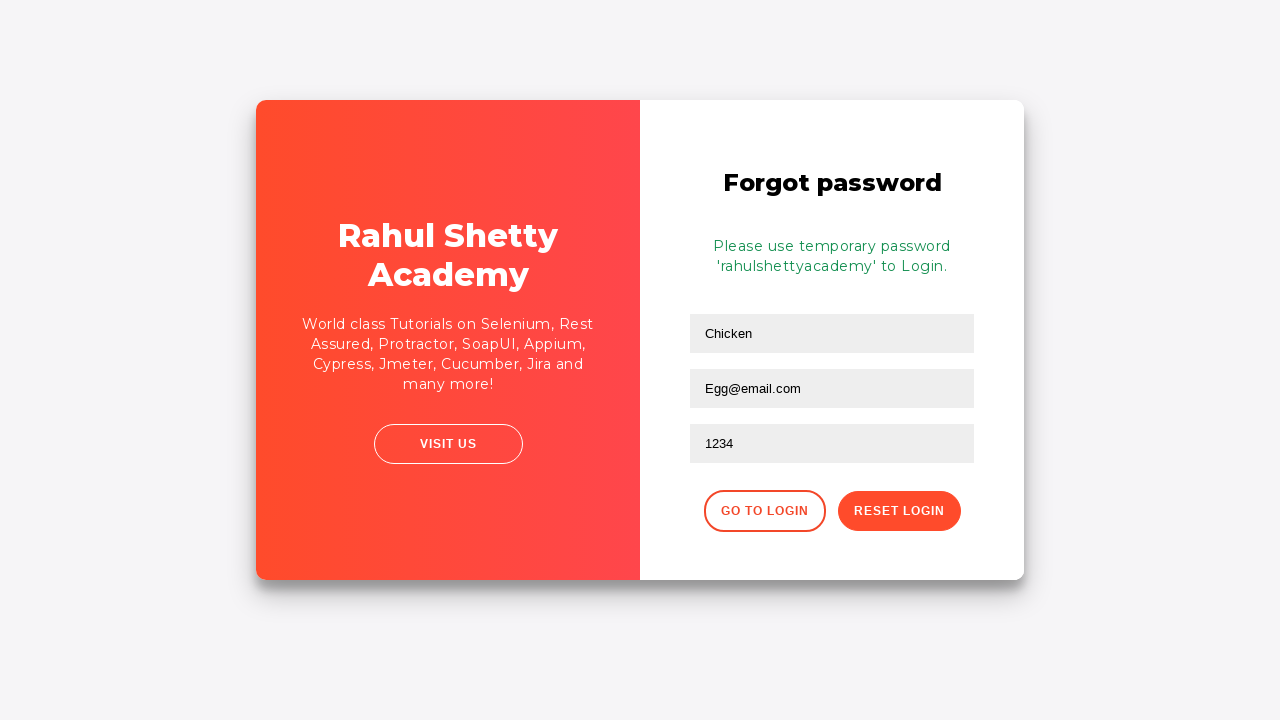